Tests calendar date picker functionality by selecting a specific date (June 15, 2027) through year, month, and day navigation, then verifies the selected values

Starting URL: https://rahulshettyacademy.com/seleniumPractise/#/offers

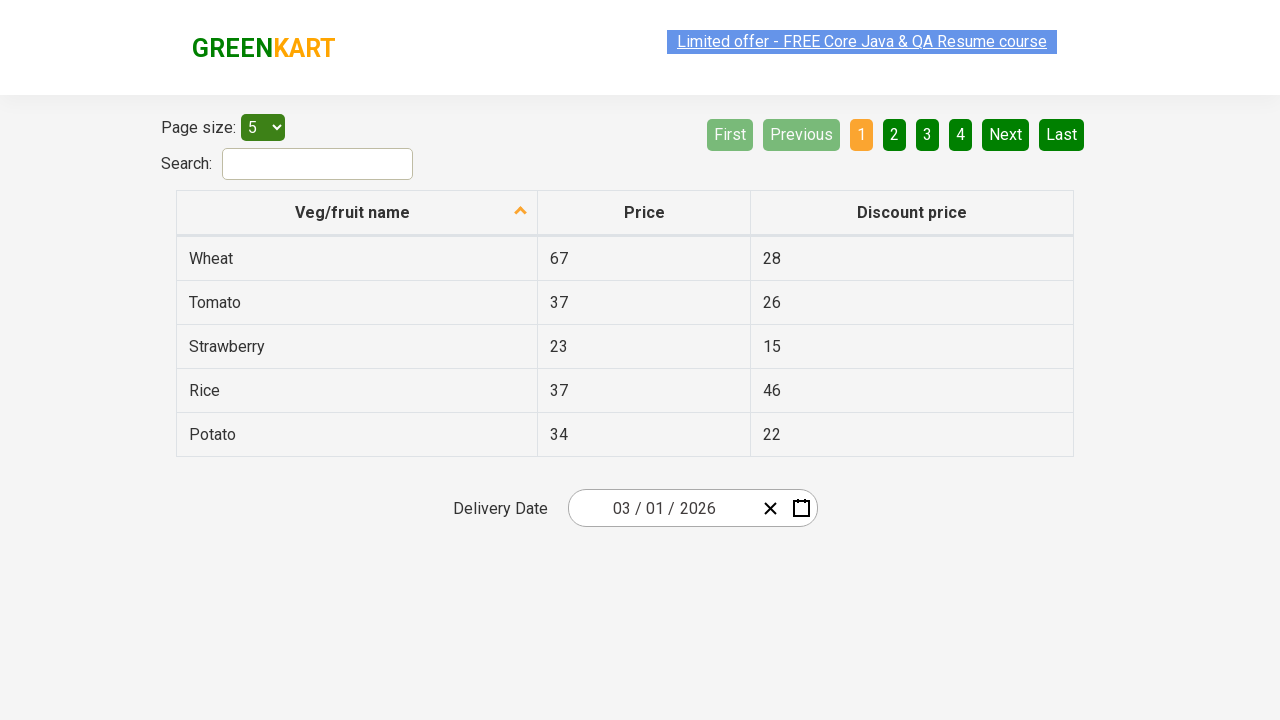

Clicked on date picker input group to open calendar at (662, 508) on .react-date-picker__inputGroup
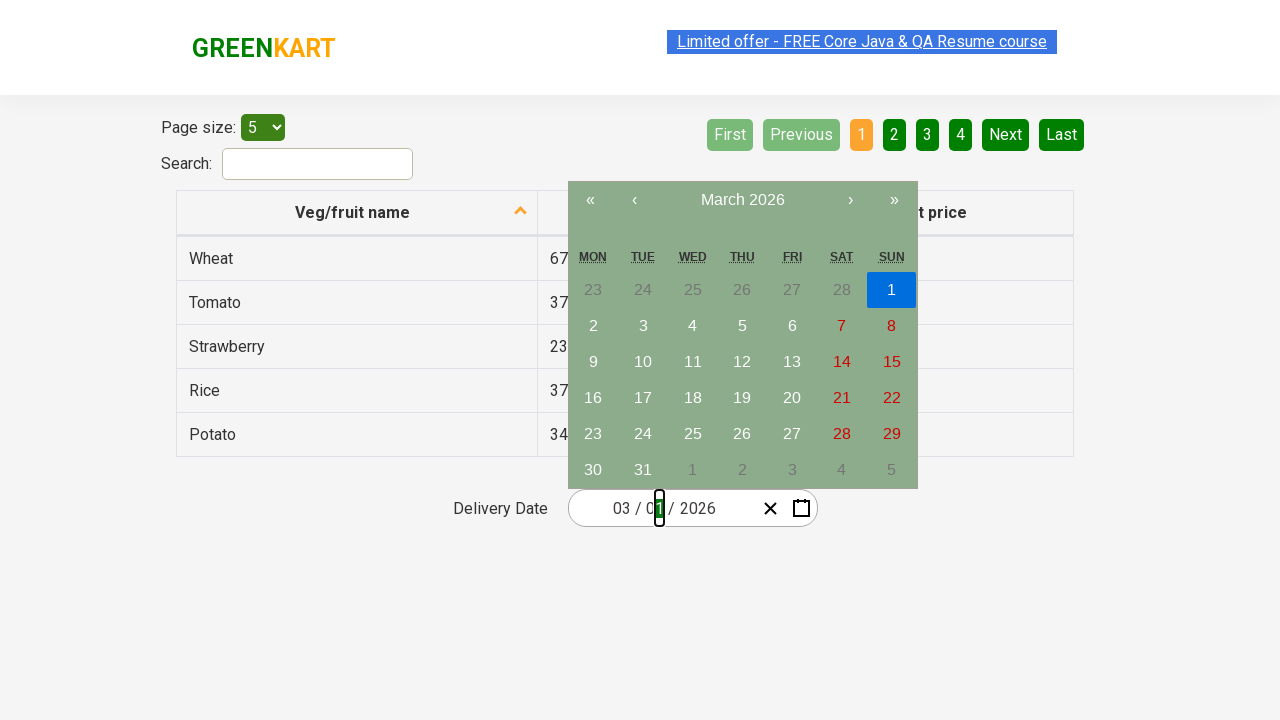

Clicked navigation label to navigate to month view at (742, 200) on .react-calendar__navigation__label
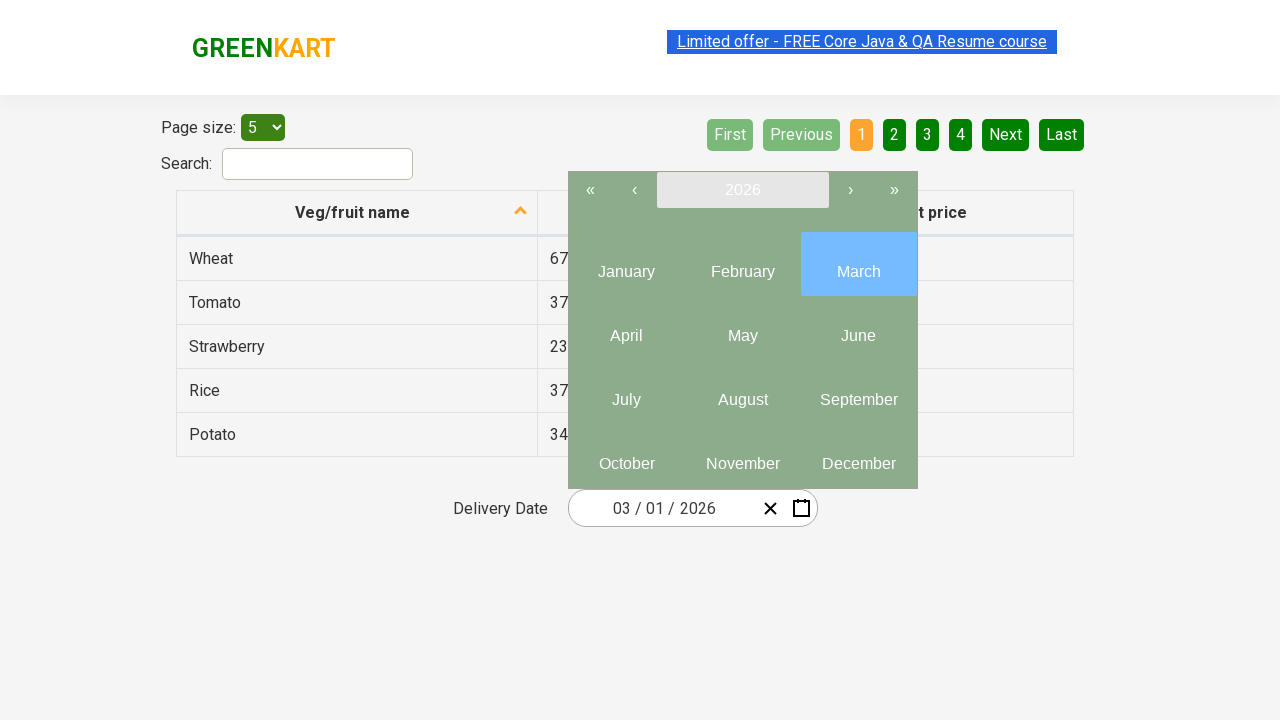

Clicked navigation label again to navigate to year view at (742, 190) on .react-calendar__navigation__label
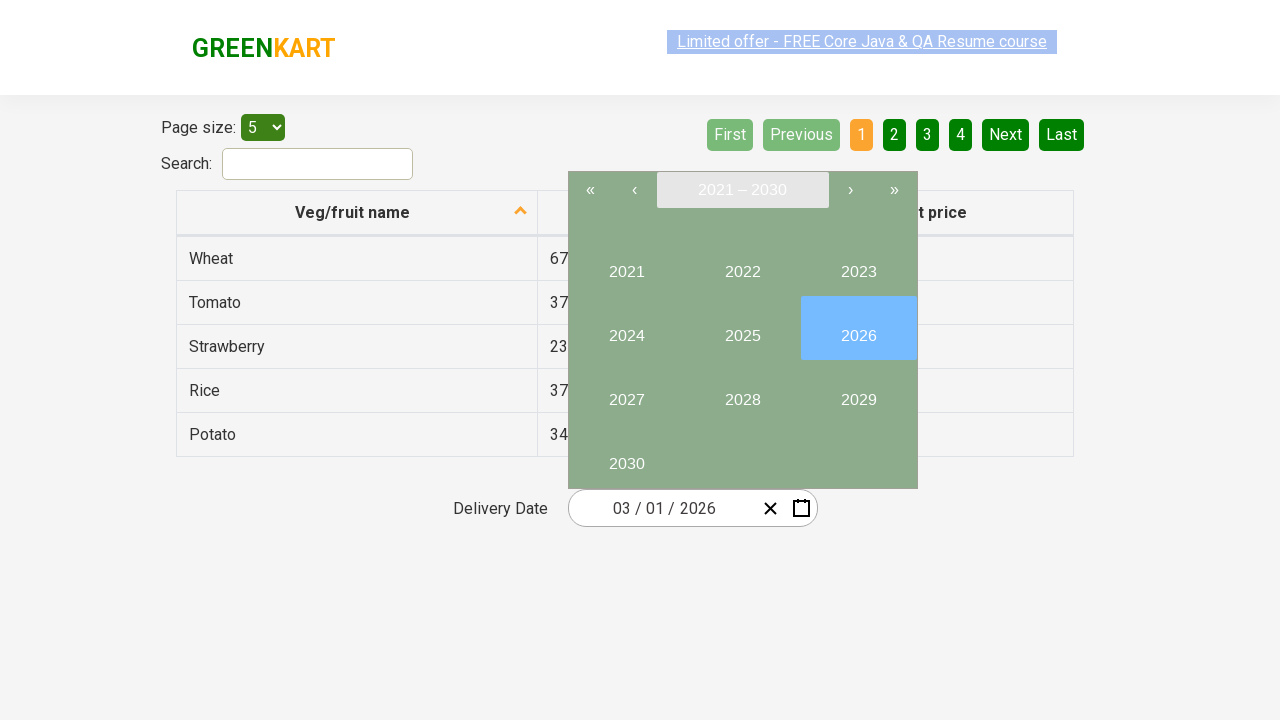

Selected year 2027 from the calendar at (626, 392) on button:has-text("2027")
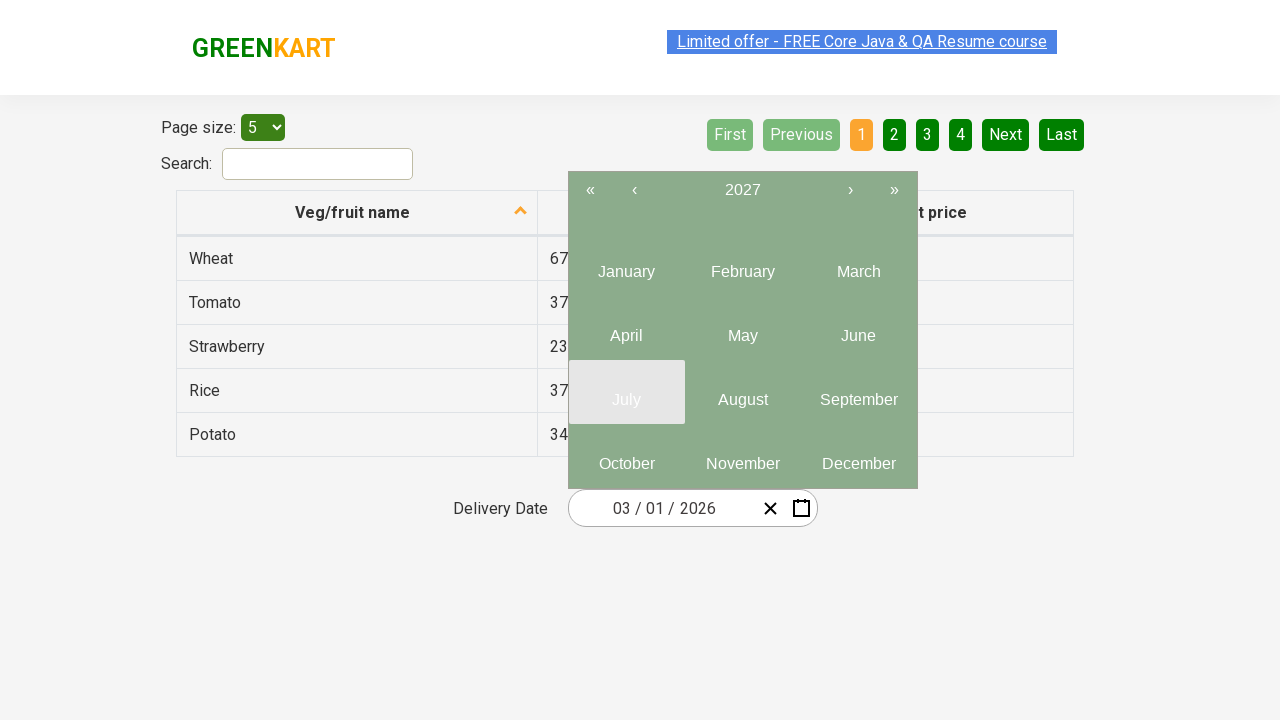

Selected June (6th month) from the year view at (858, 328) on .react-calendar__year-view__months__month >> nth=5
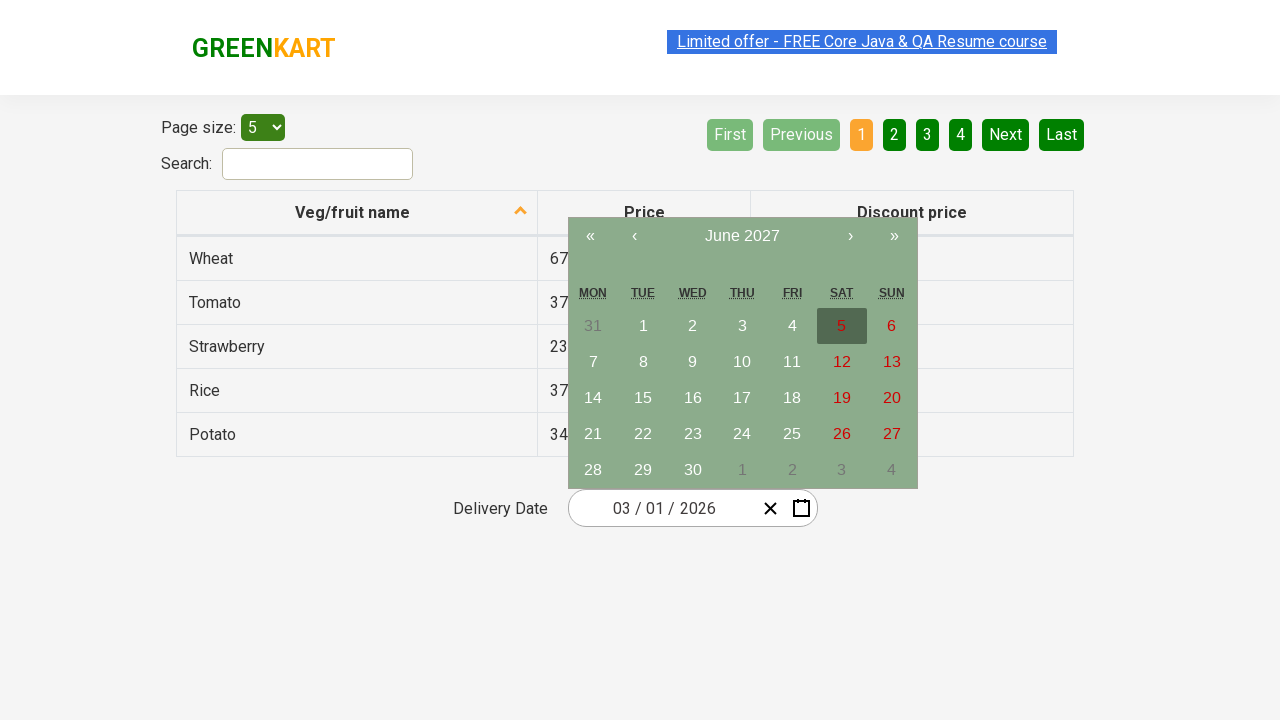

Selected day 15 from the calendar at (643, 398) on abbr:has-text("15")
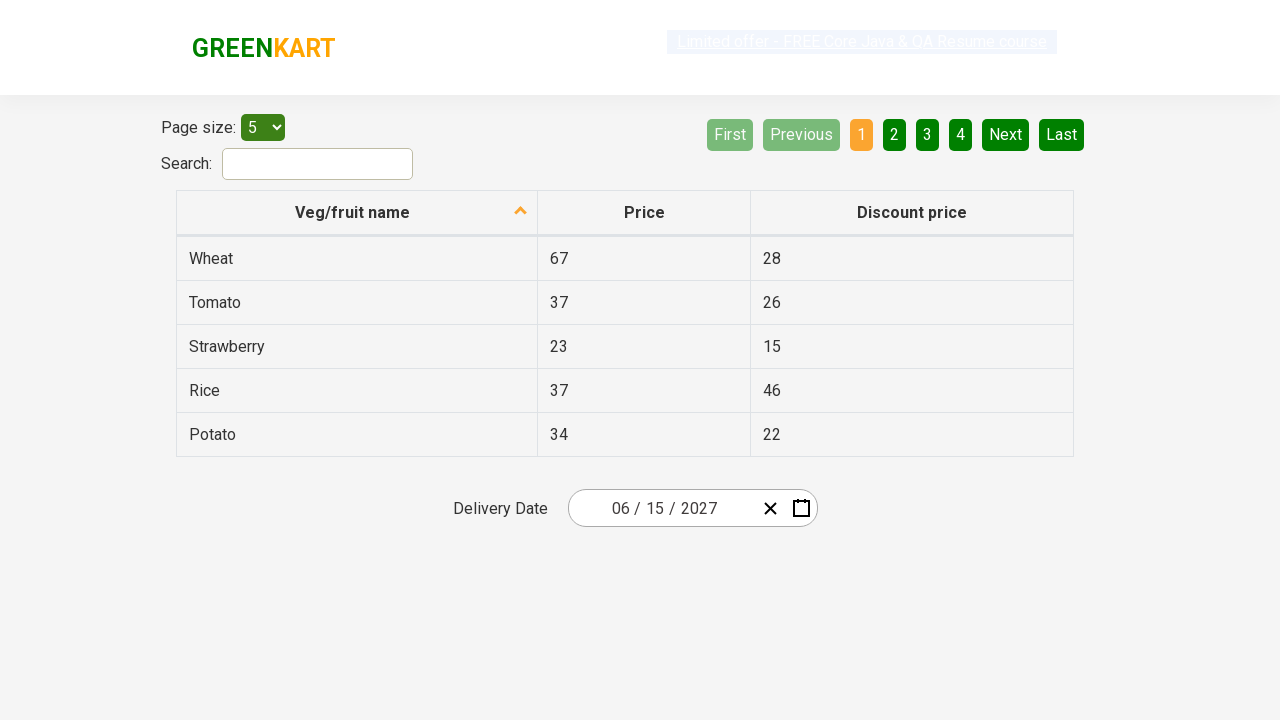

Verified that date inputs are populated after date selection
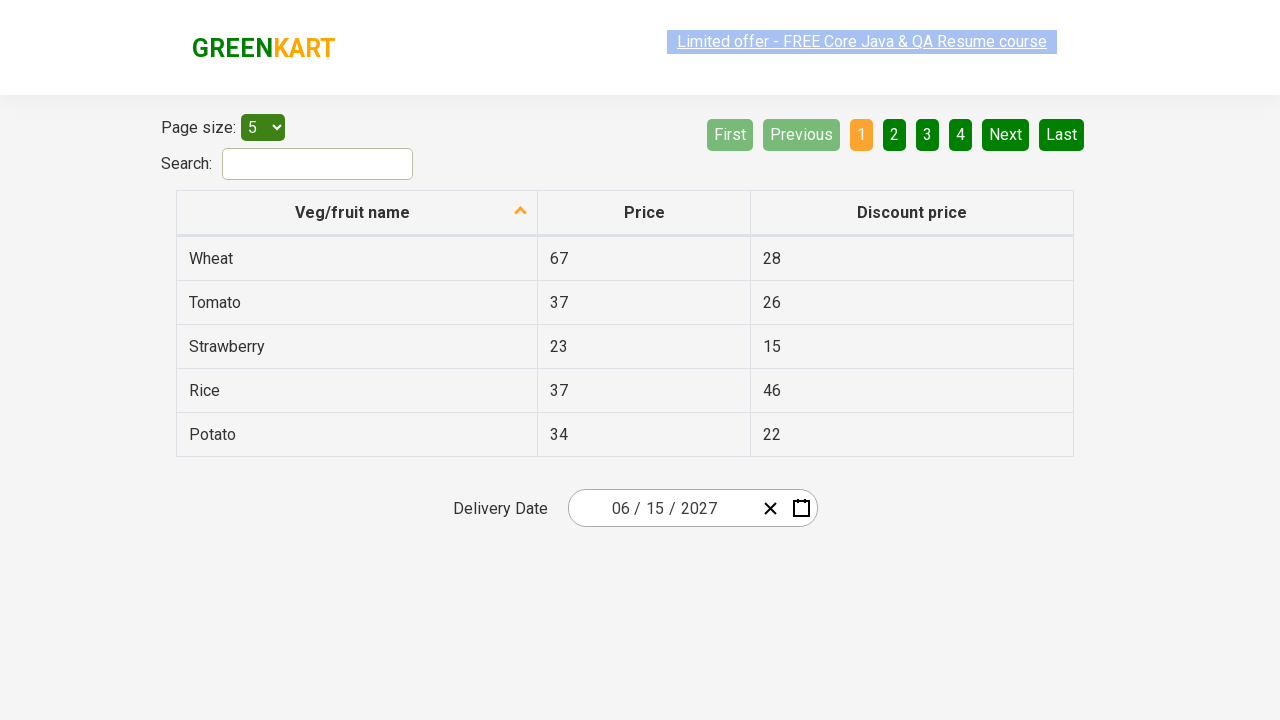

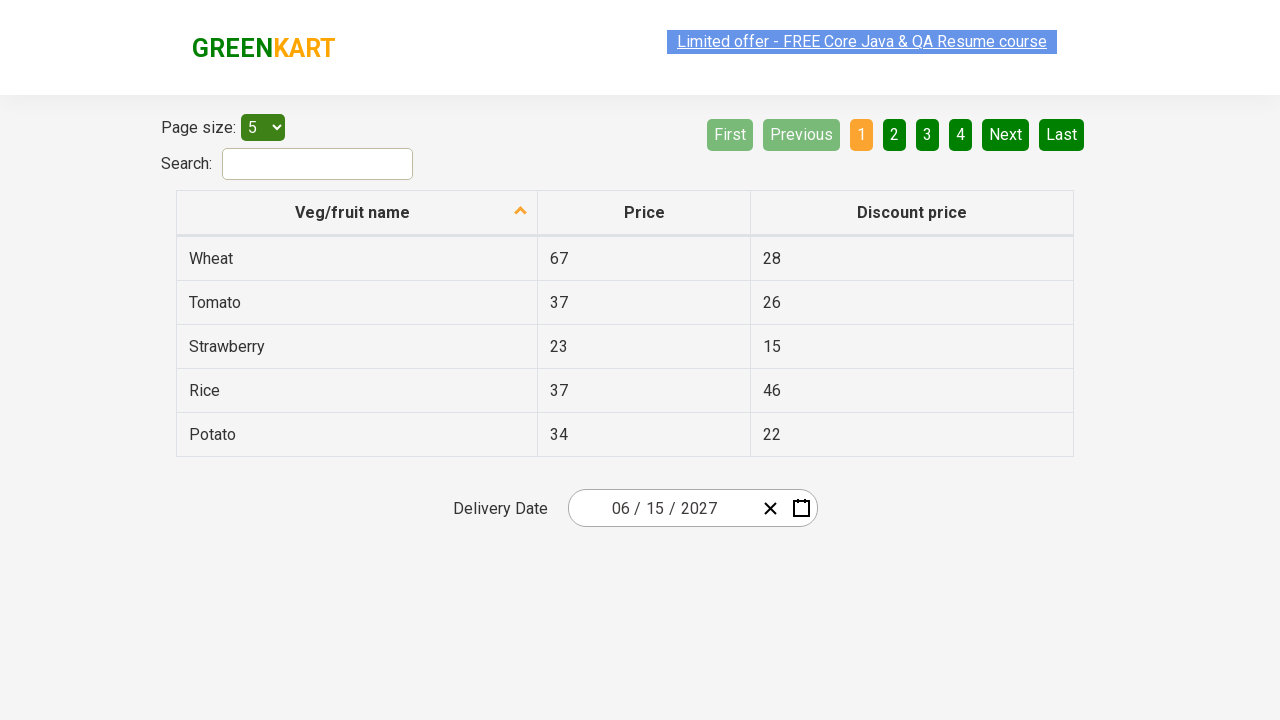